Navigates to a motorcycle marketplace website and clicks on the "Motocicletas" (Motorcycles) category link to filter the search

Starting URL: https://www.dunu506.com/?gclid=CjwKCAjw2OiaBhBSEiwAh2ZSP-WG9lg3LOrww-RehiQ03pYzX1YWp-O0cfM3xYis0YGLSk532RANuBoCiRMQAvD_BwE

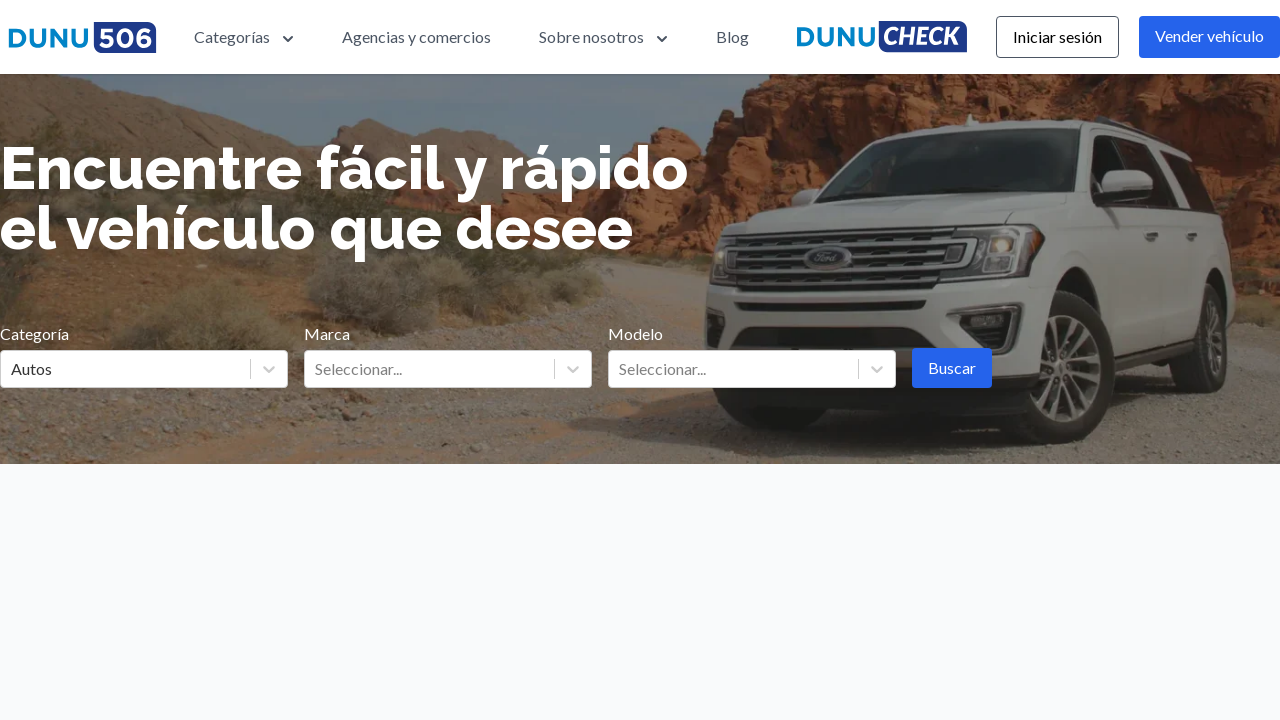

Navigated to DUNU506 motorcycle marketplace website
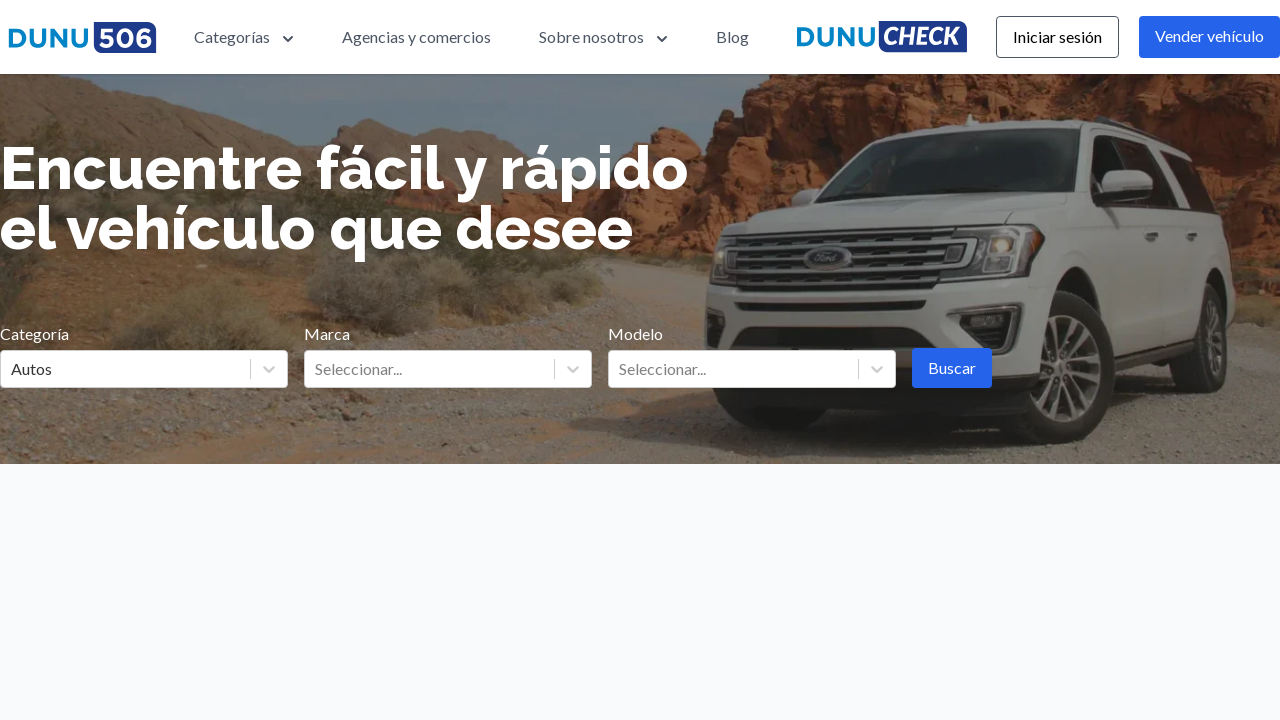

Clicked on 'Motocicletas' (Motorcycles) category link to filter search at (324, 360) on text=Motocicletas
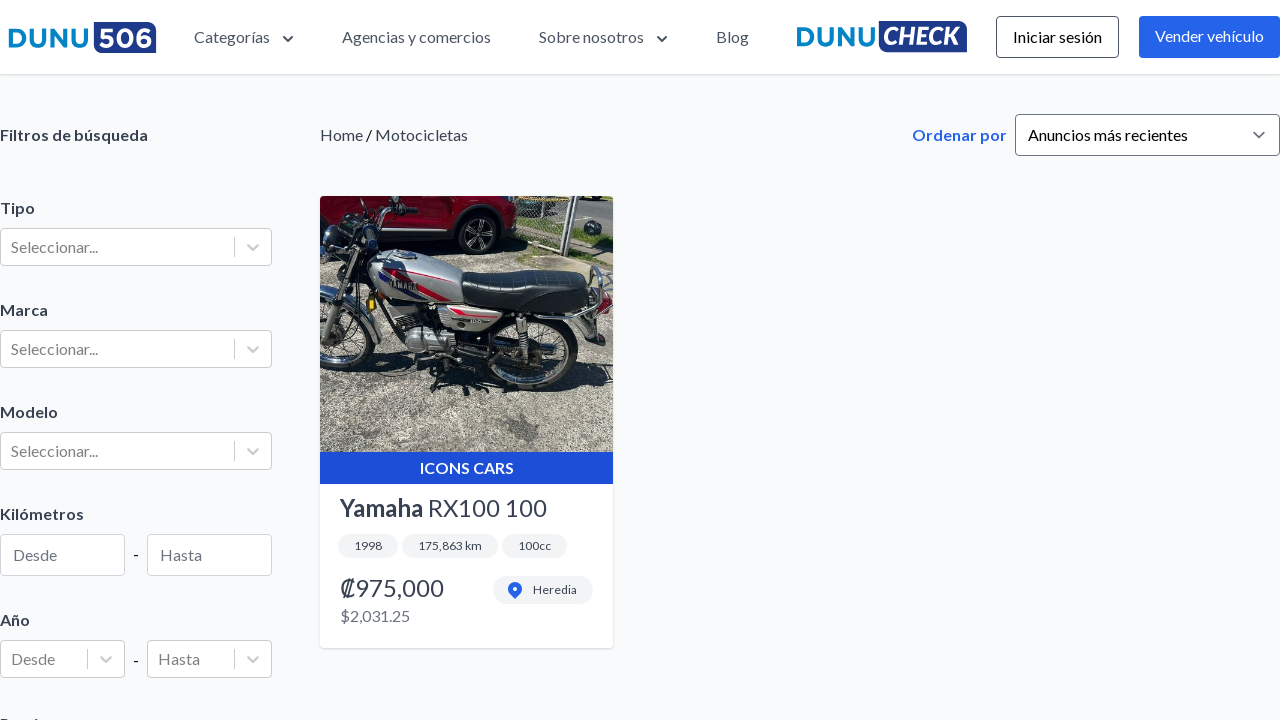

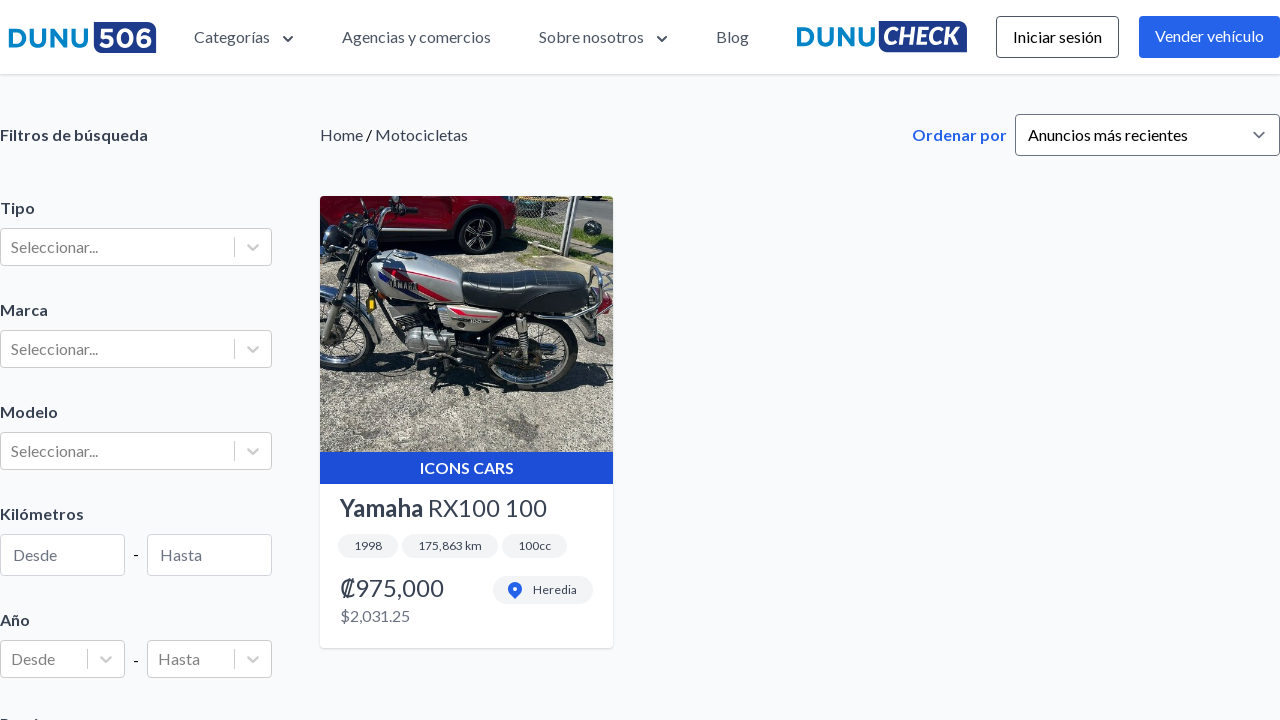